Tests double-click functionality by double-clicking on a specified element

Starting URL: https://swisnl.github.io/jQuery-contextMenu/demo.html

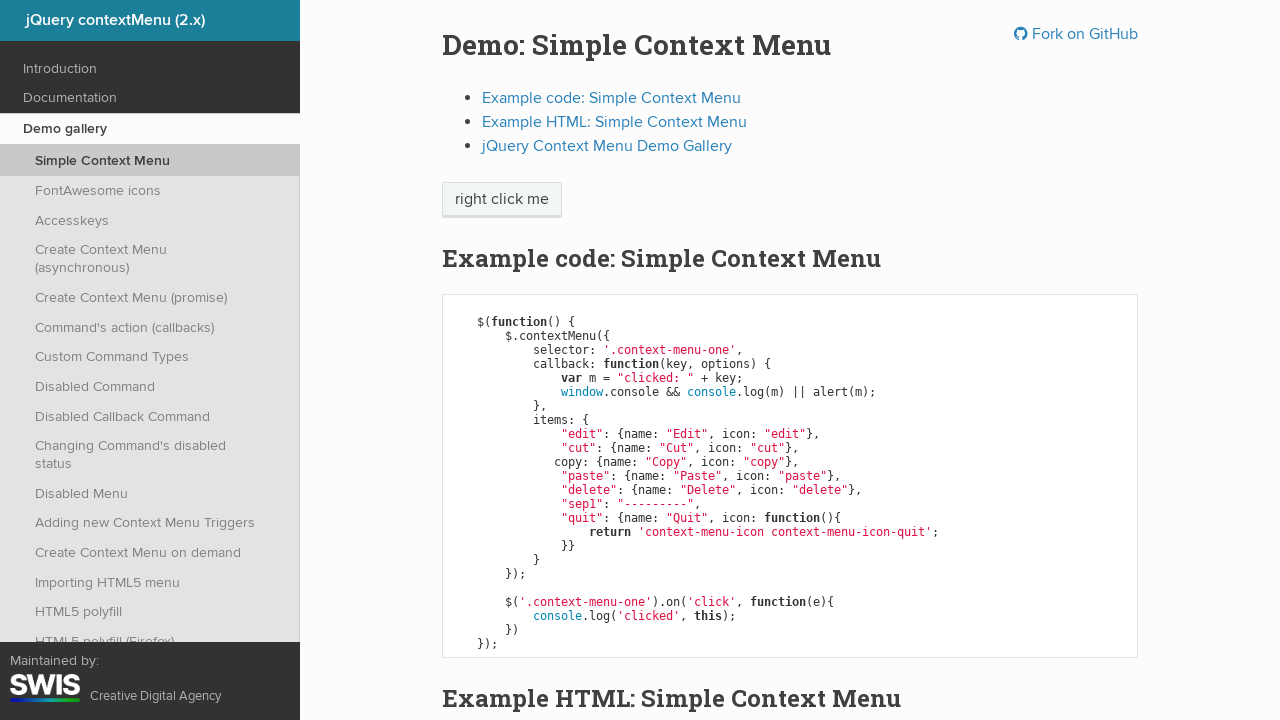

Located the 'right click me' element
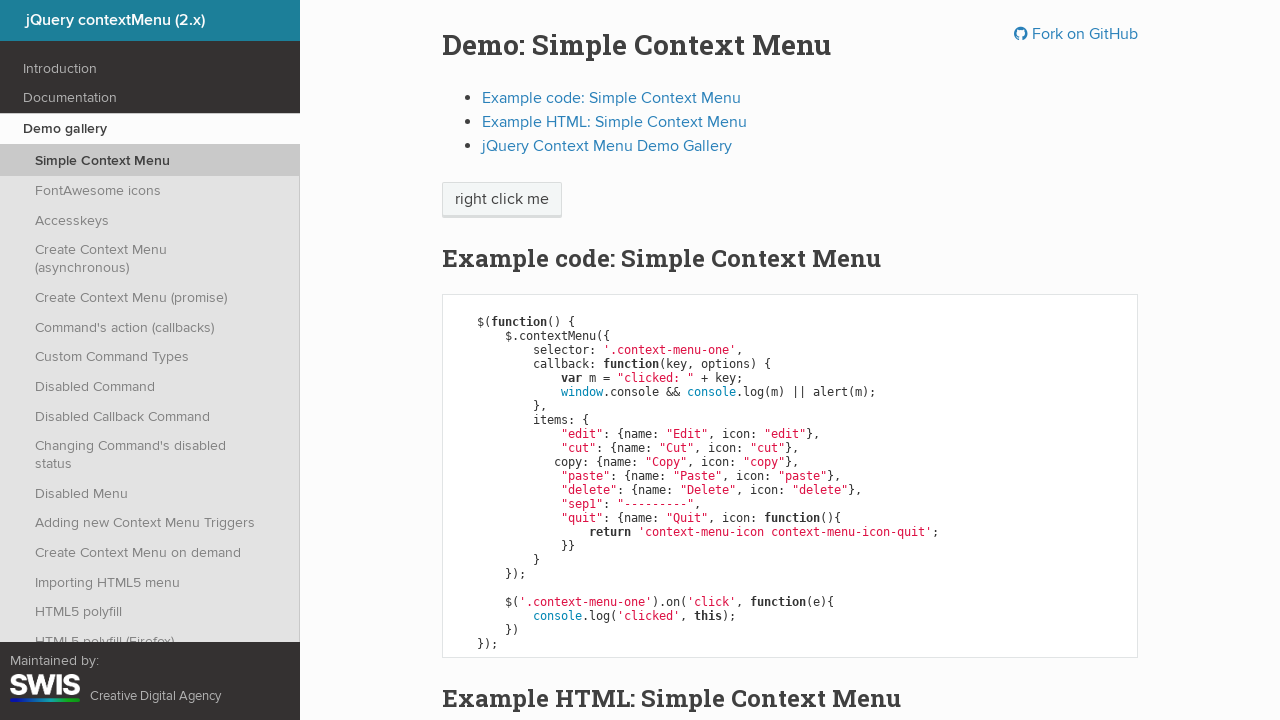

Double-clicked on the 'right click me' element at (502, 200) on xpath=//span[text()='right click me']
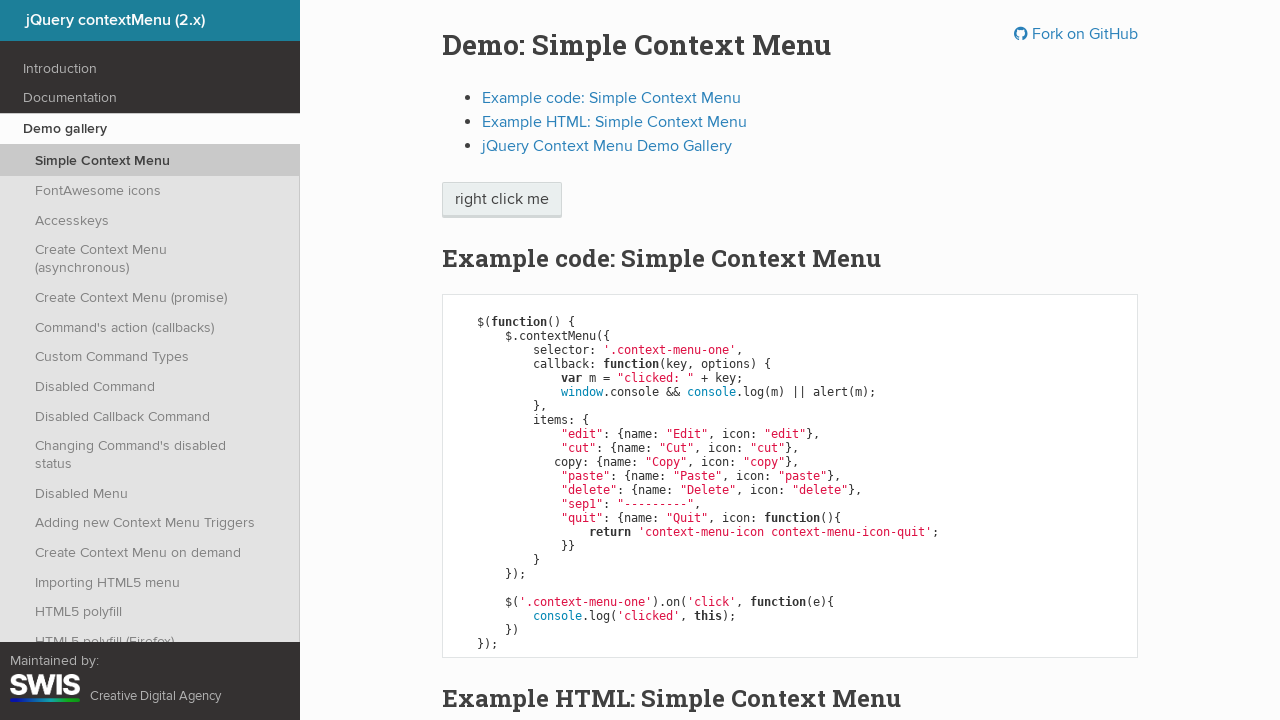

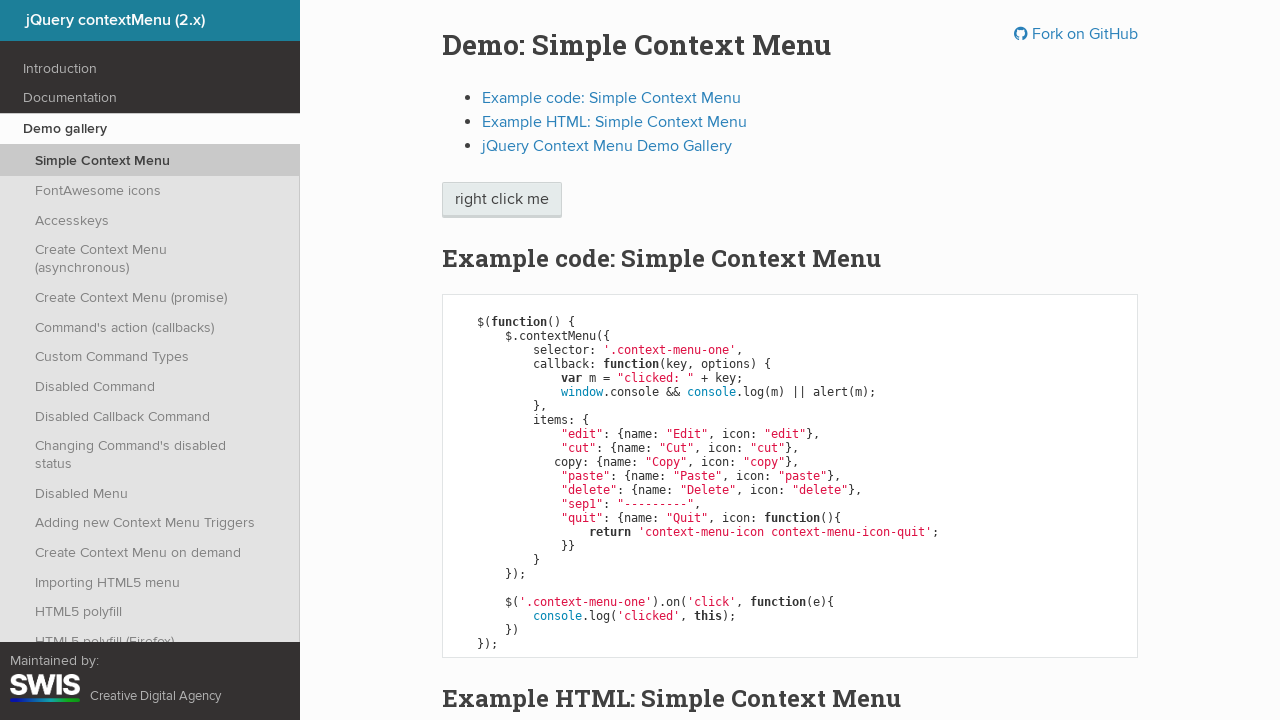